Tests the sorting functionality of a product offers table by clicking the column header and verifying items are sorted alphabetically, then paginates through results to find a specific item (Rice).

Starting URL: https://rahulshettyacademy.com/greenkart/#/offers

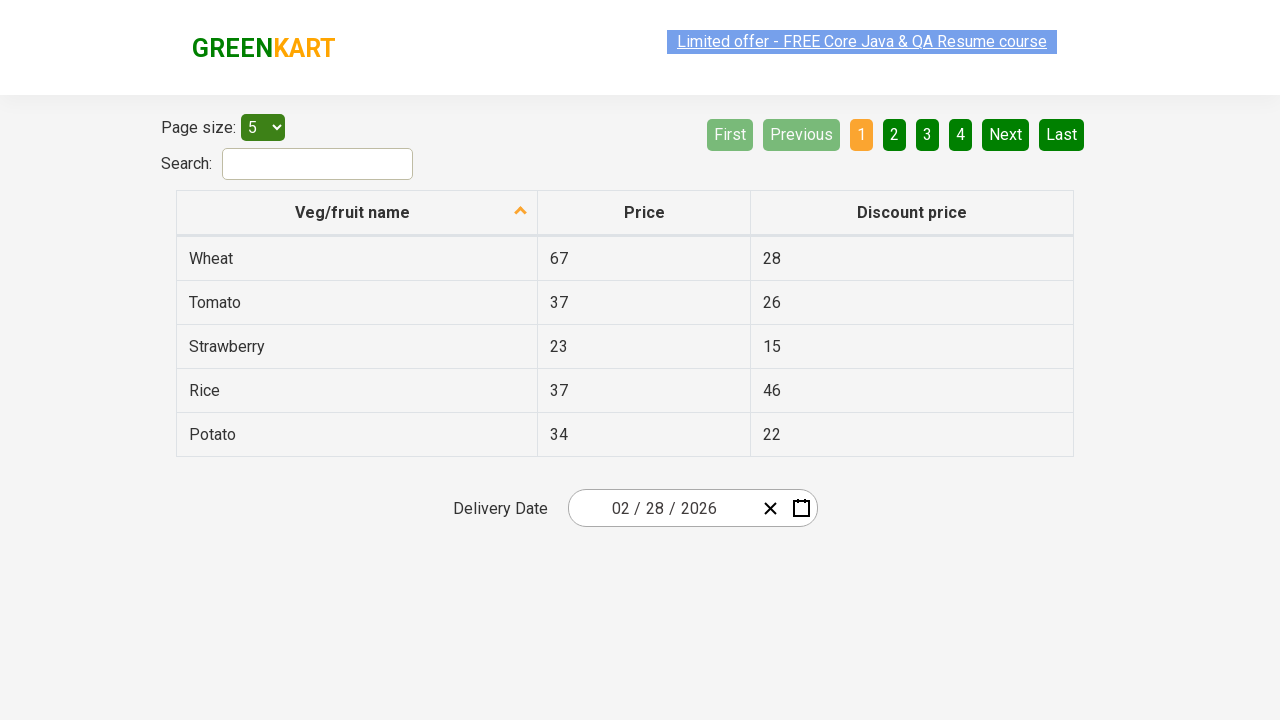

Clicked first column header to sort product offers table at (357, 213) on xpath=//tr/th[1]
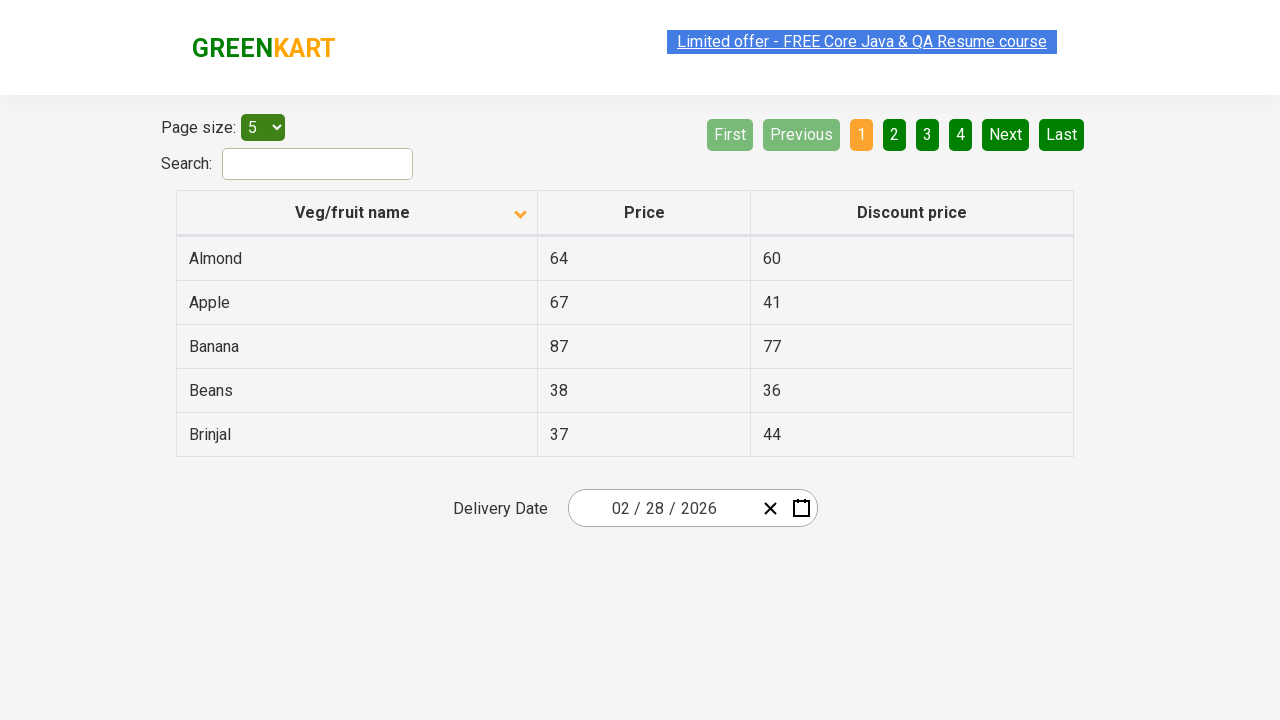

Table updated after sorting
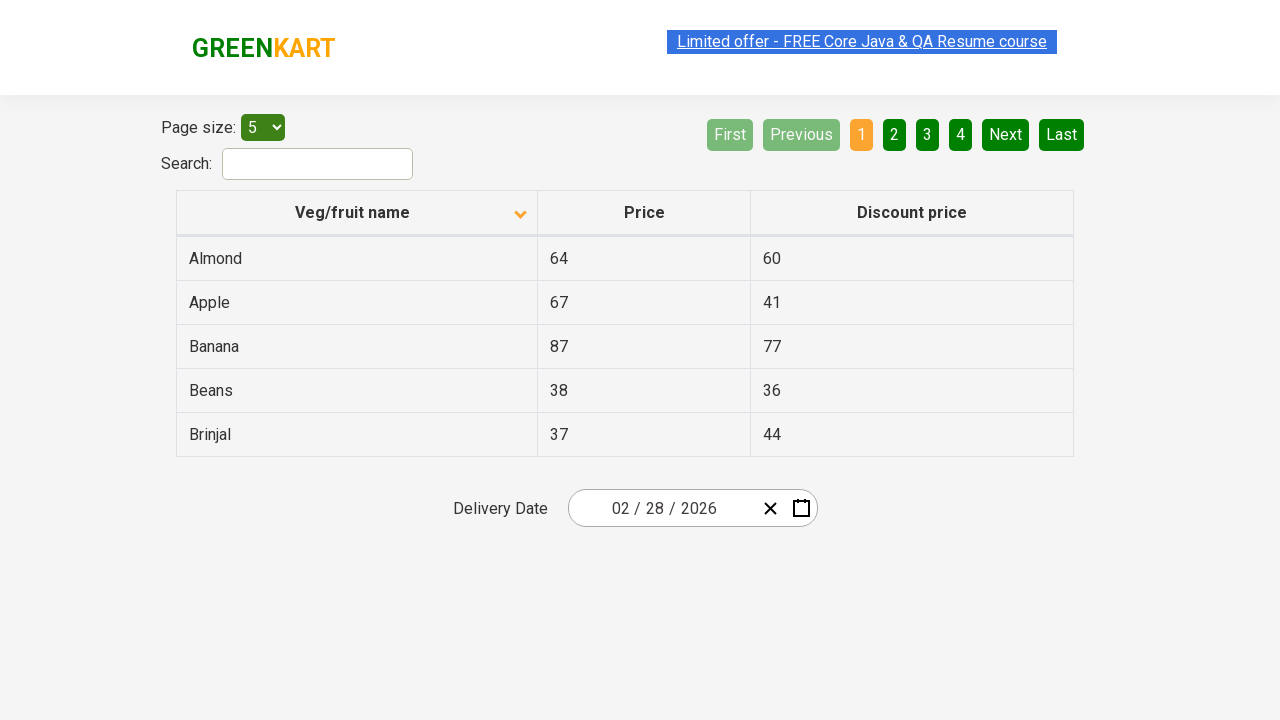

Retrieved all items from first column for sorting verification
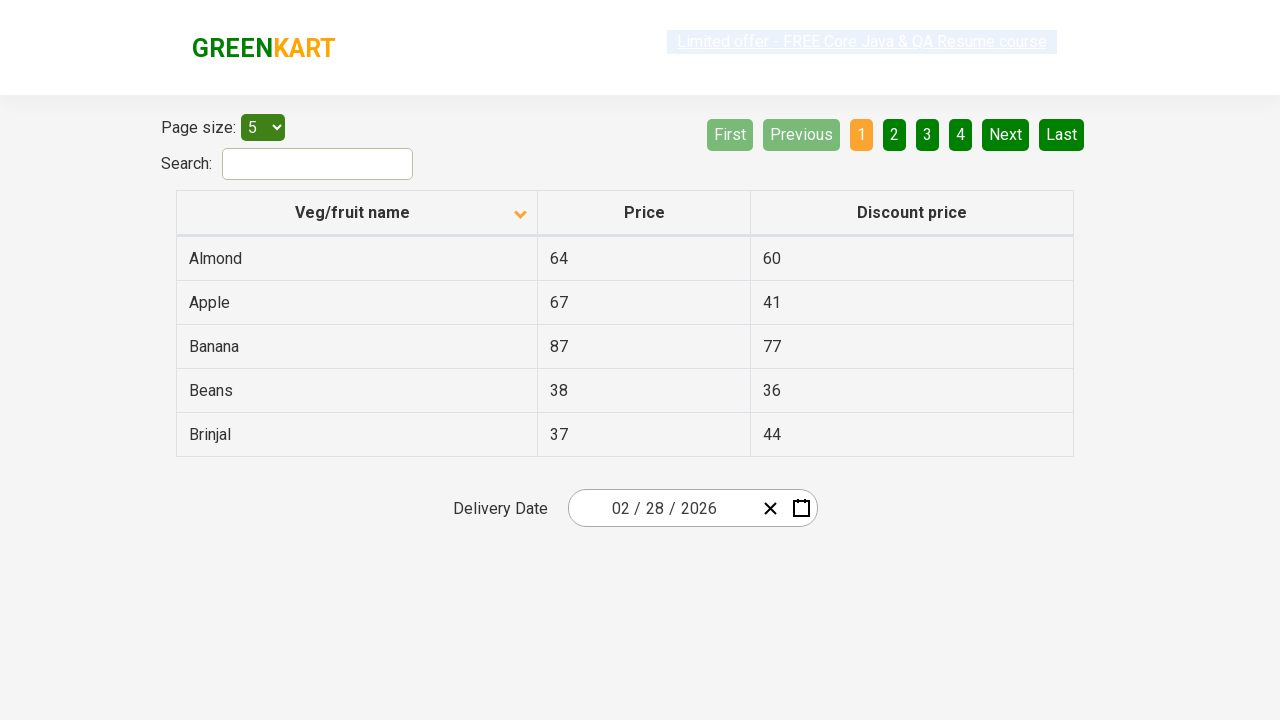

Verified that product items are sorted alphabetically
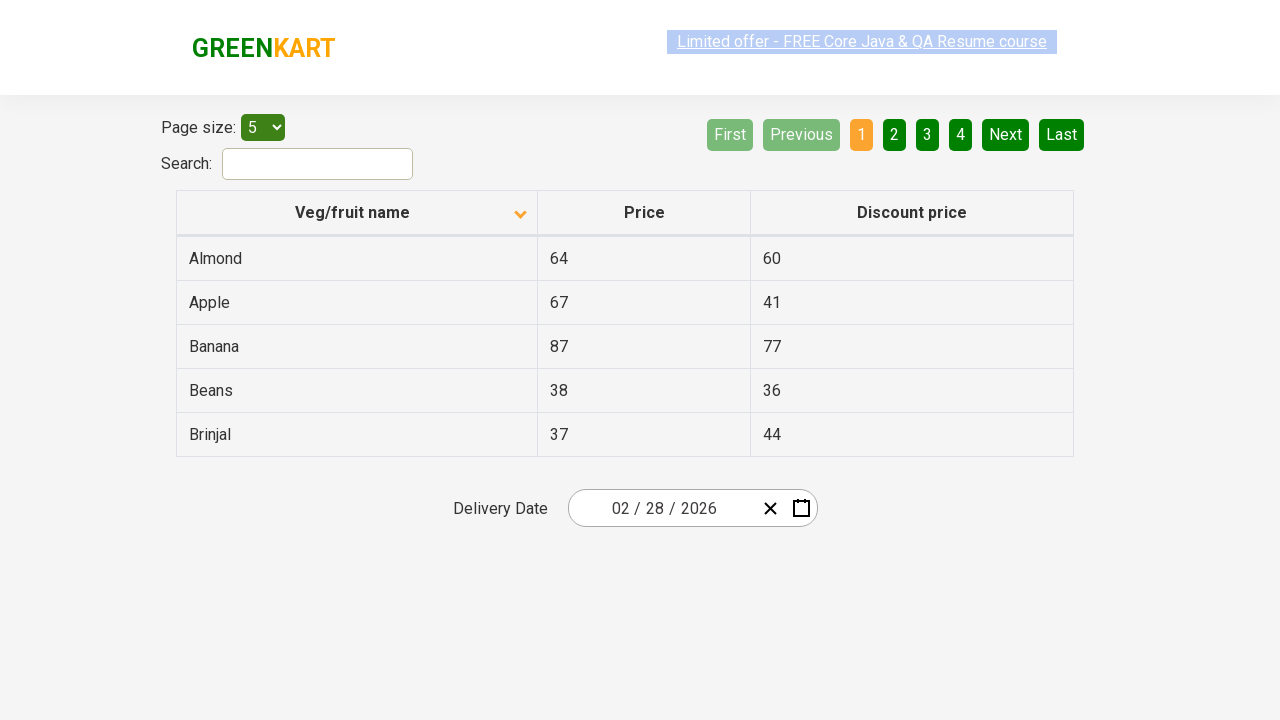

Clicked Next button to navigate to the next page of results at (1006, 134) on [aria-label='Next']
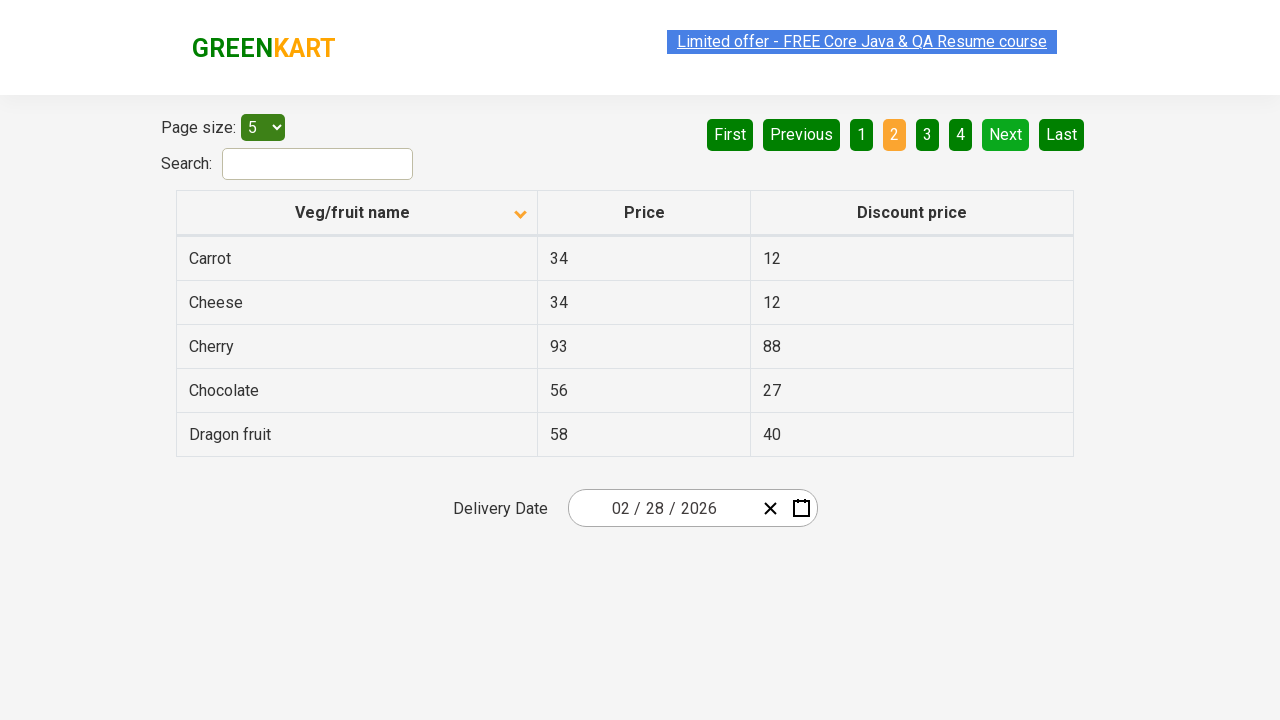

Waited for next page to load
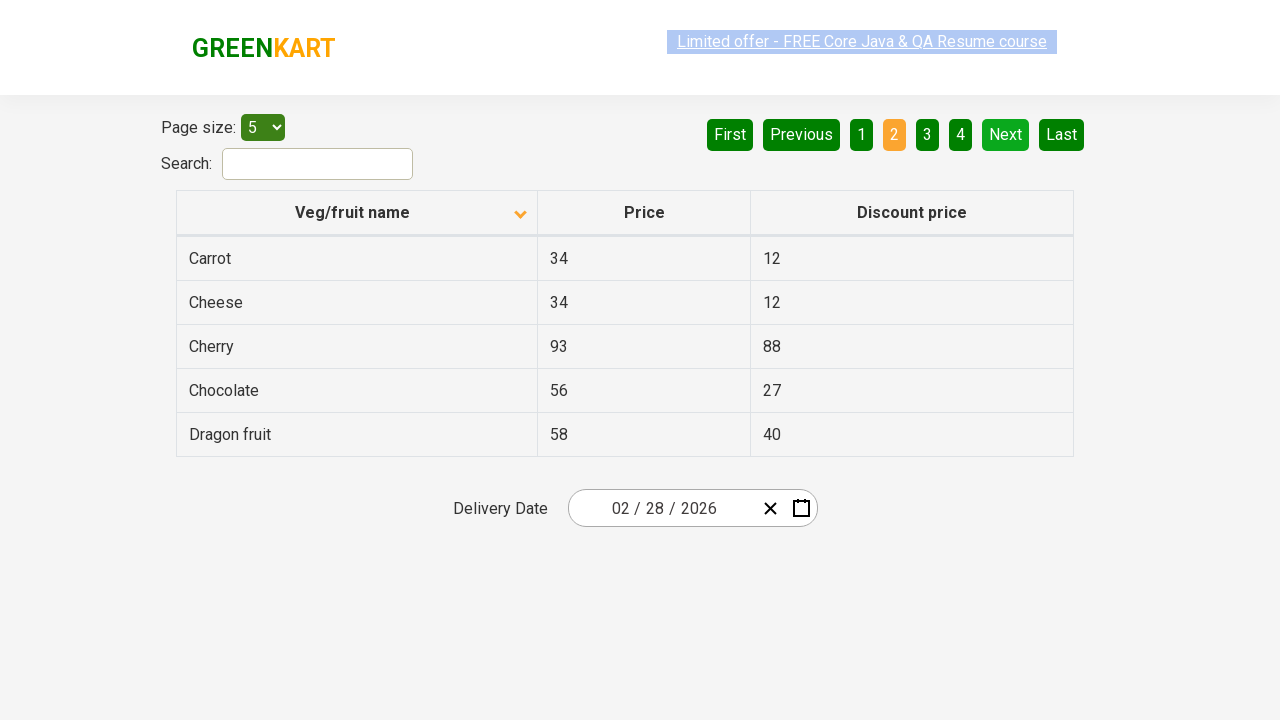

Clicked Next button to navigate to the next page of results at (1006, 134) on [aria-label='Next']
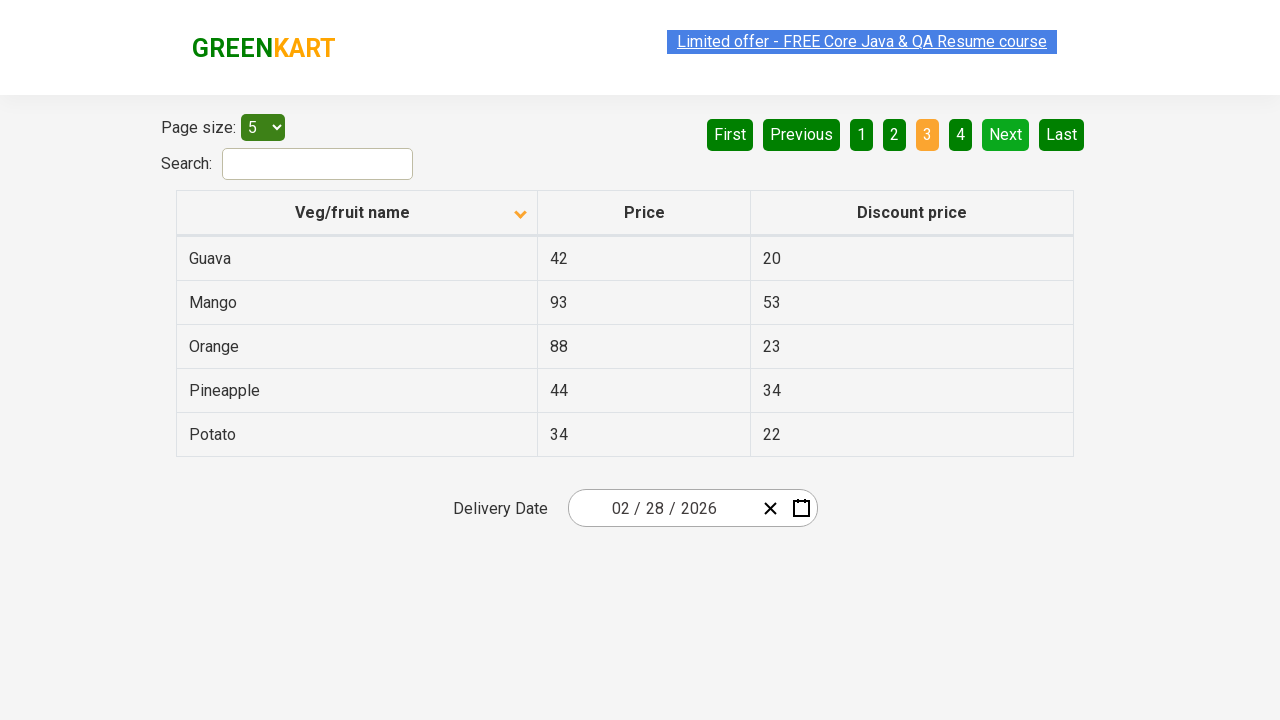

Waited for next page to load
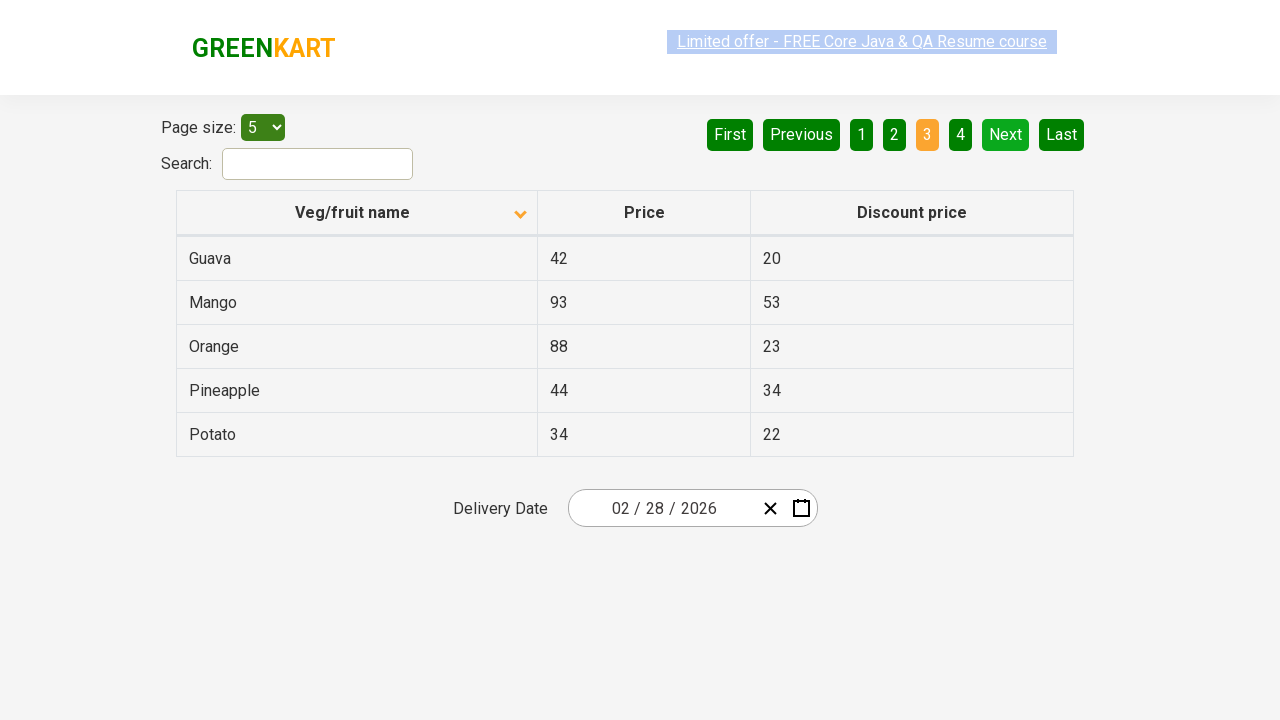

Clicked Next button to navigate to the next page of results at (1006, 134) on [aria-label='Next']
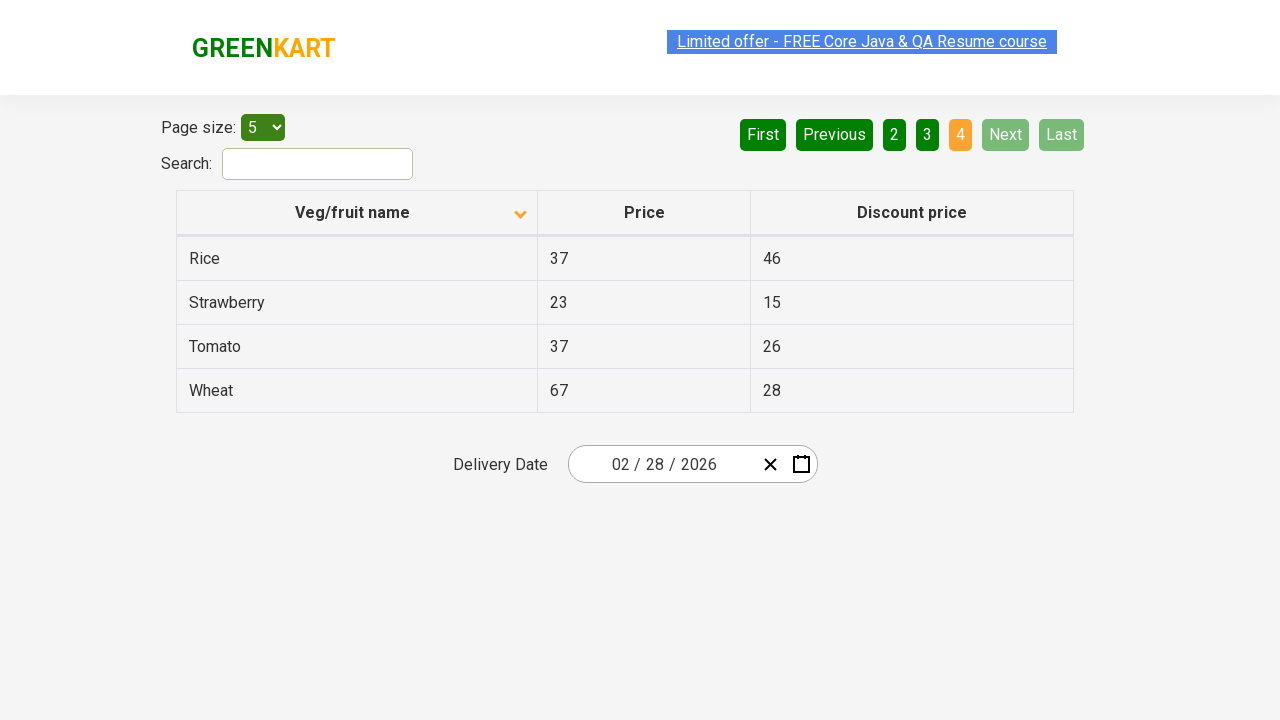

Waited for next page to load
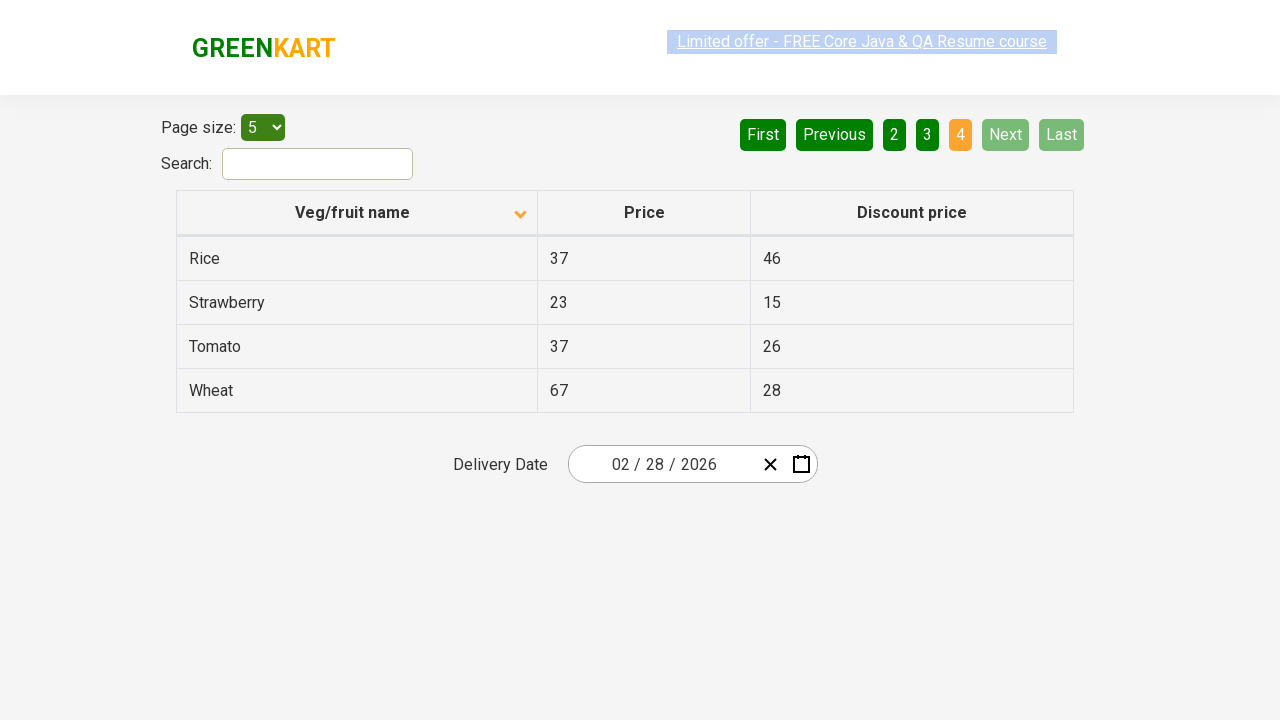

Found 'Rice' item in the current page of results
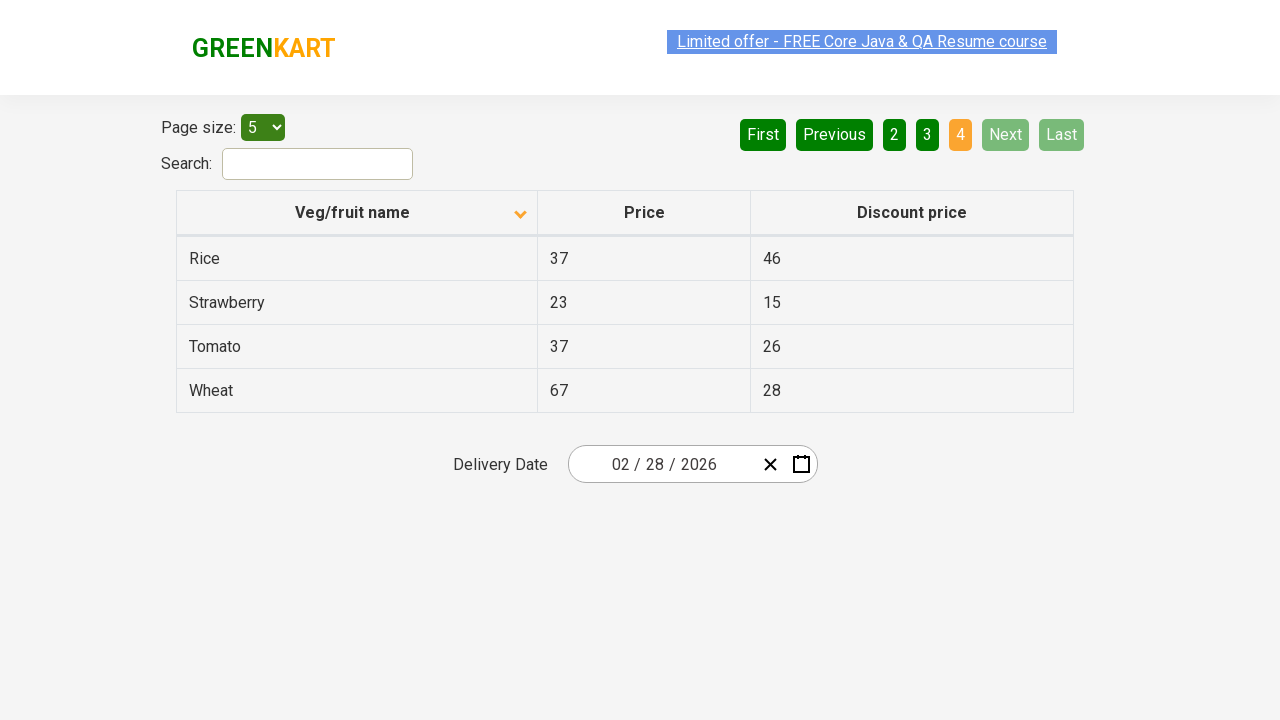

Confirmed that 'Rice' item was found in the product offers table
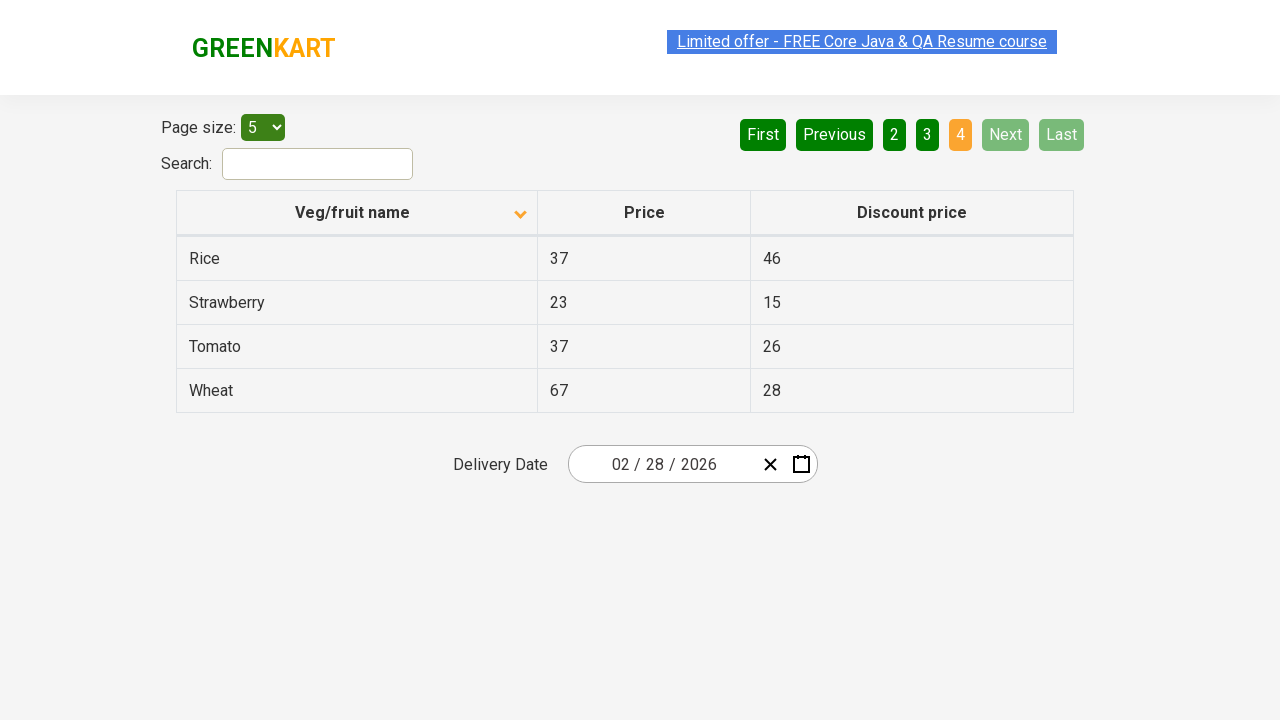

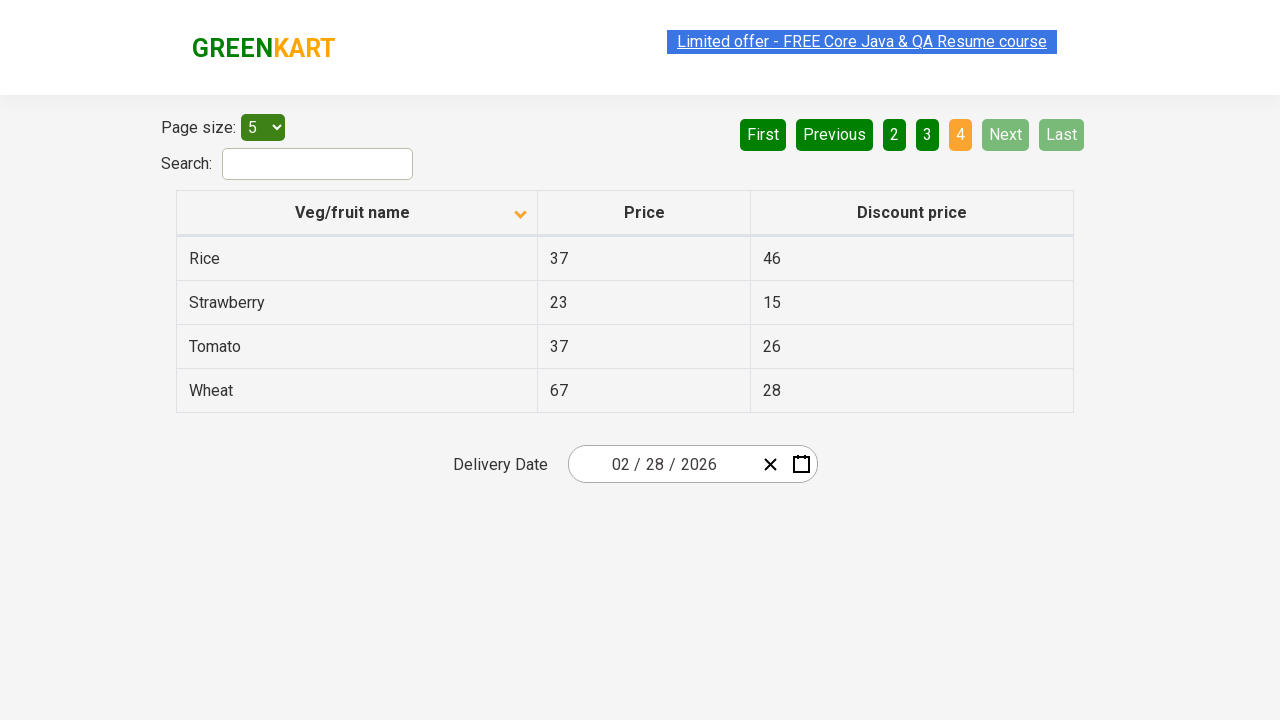